Tests registration form validation by entering mismatched passwords and verifying the password confirmation error

Starting URL: https://alada.vn/tai-khoan/dang-ky.html

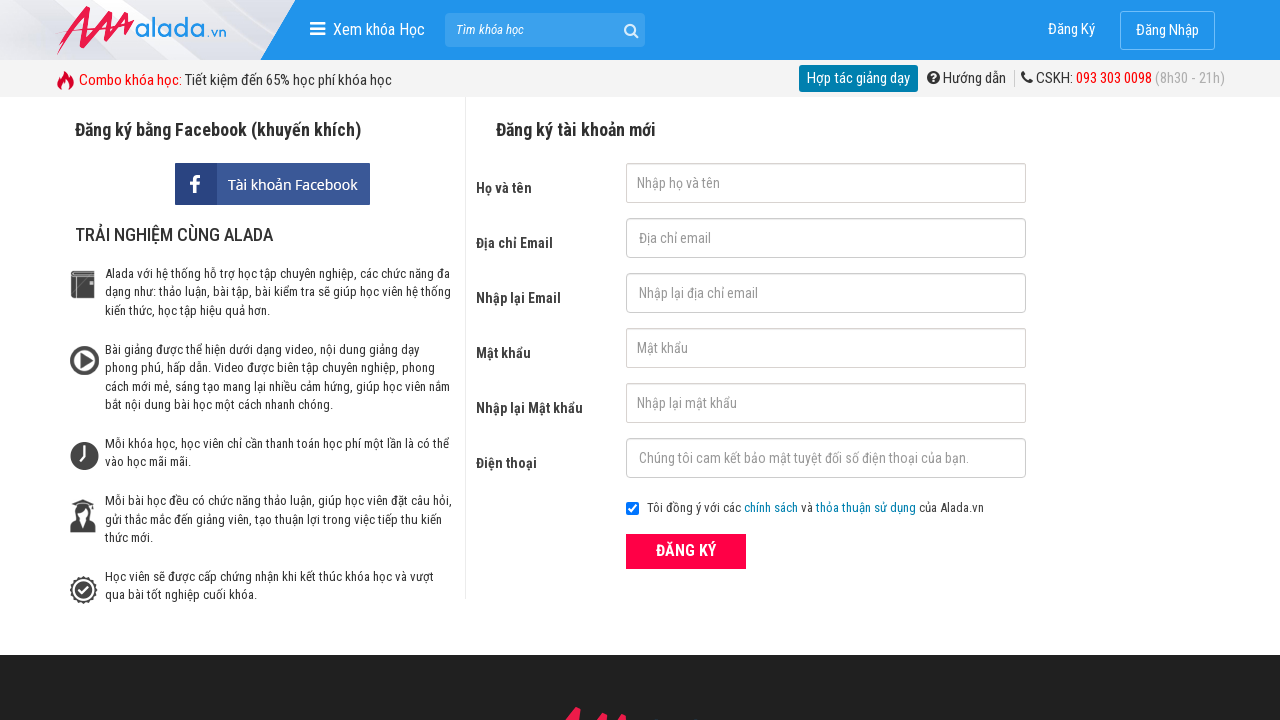

Filled firstname field with 'Hien' on #txtFirstname
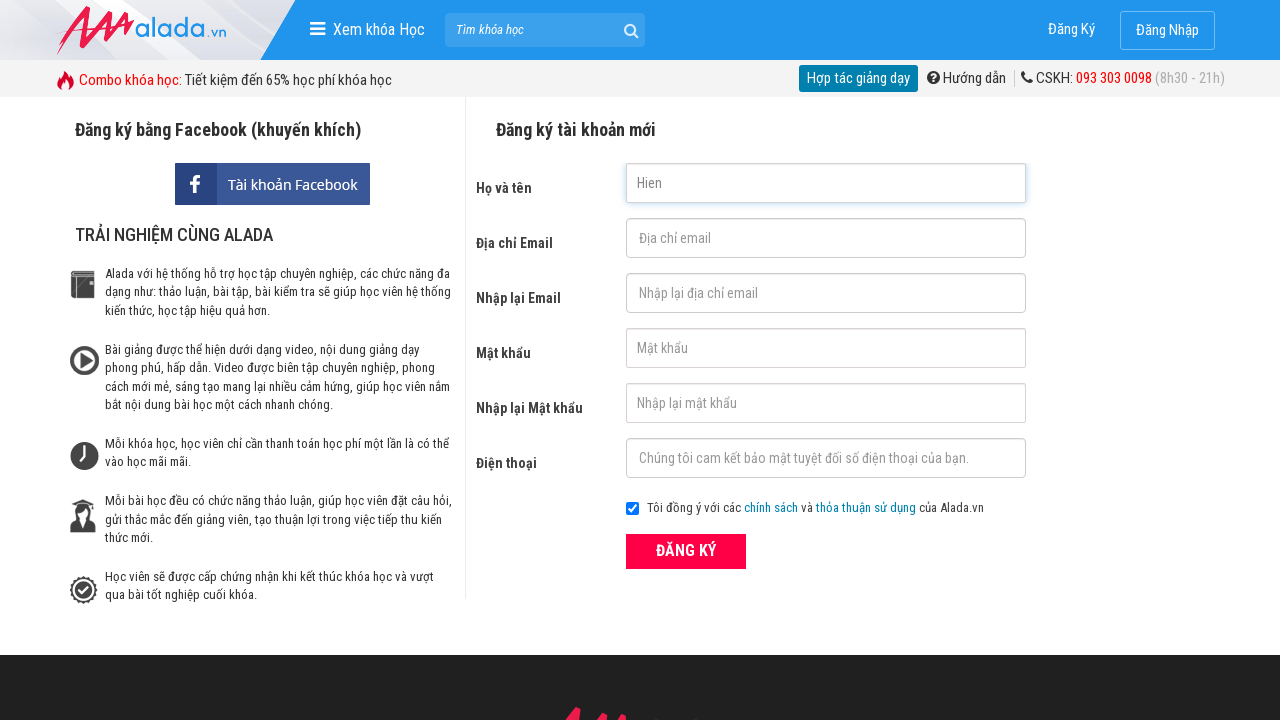

Filled email field with 'pwdcheck_test@gmail.com' on #txtEmail
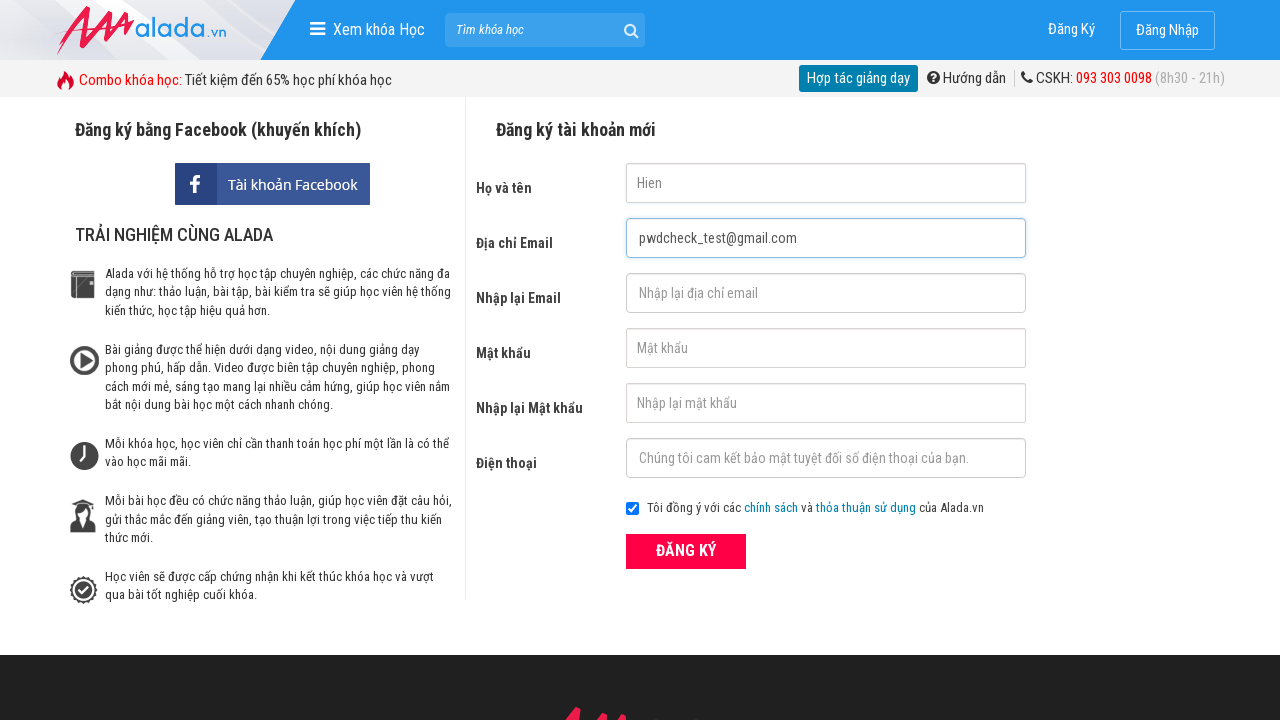

Filled confirm email field with 'pwdcheck_test@gmail.com' on #txtCEmail
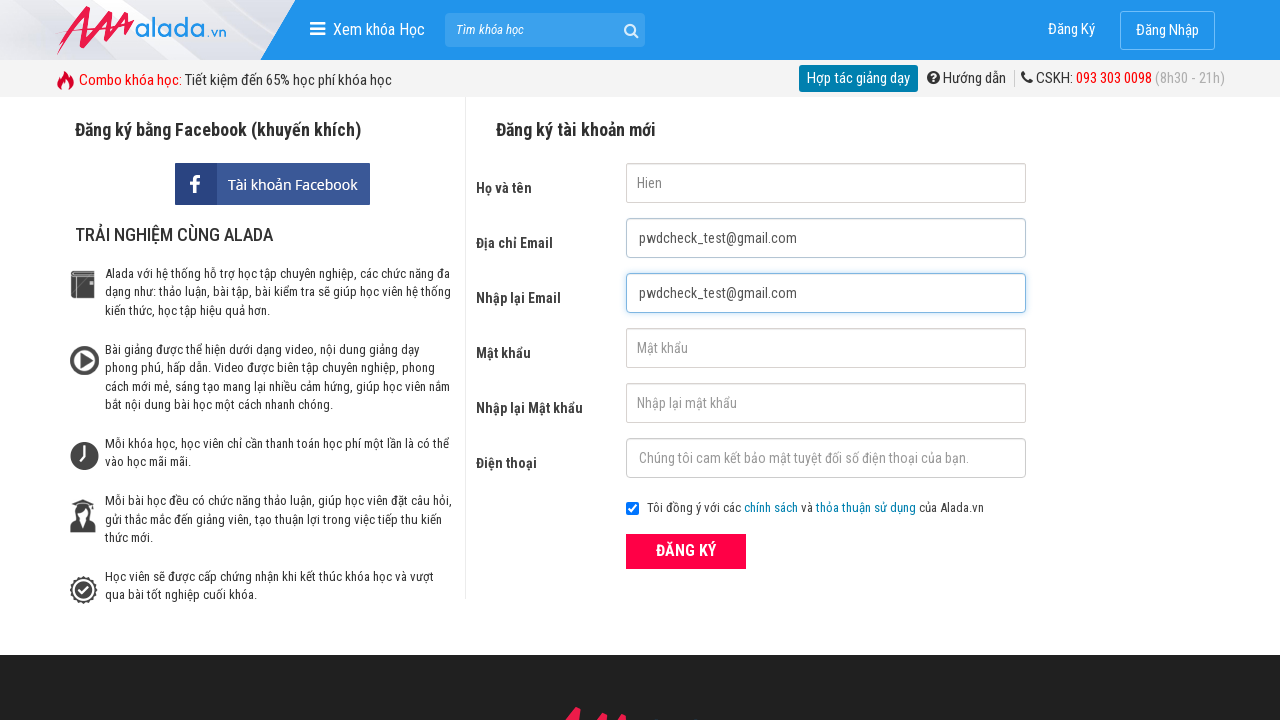

Filled password field with '@123456789' on #txtPassword
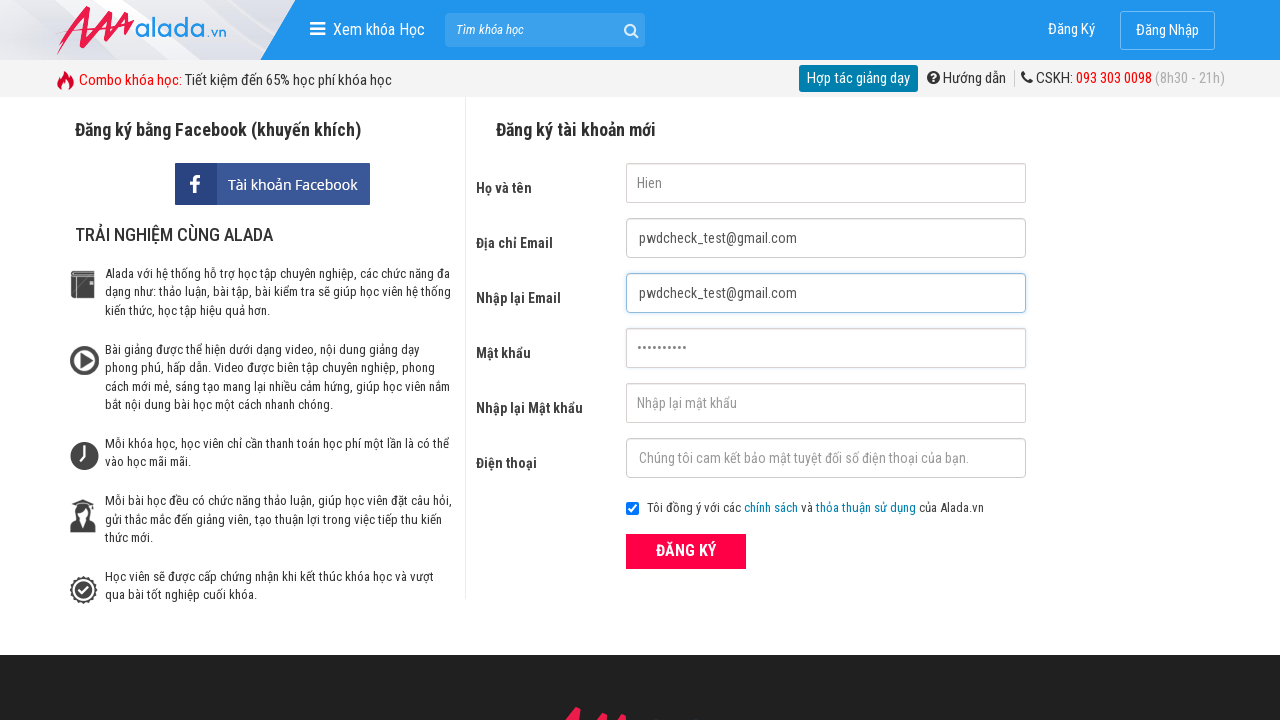

Filled confirm password field with mismatched password '@123456788' on #txtCPassword
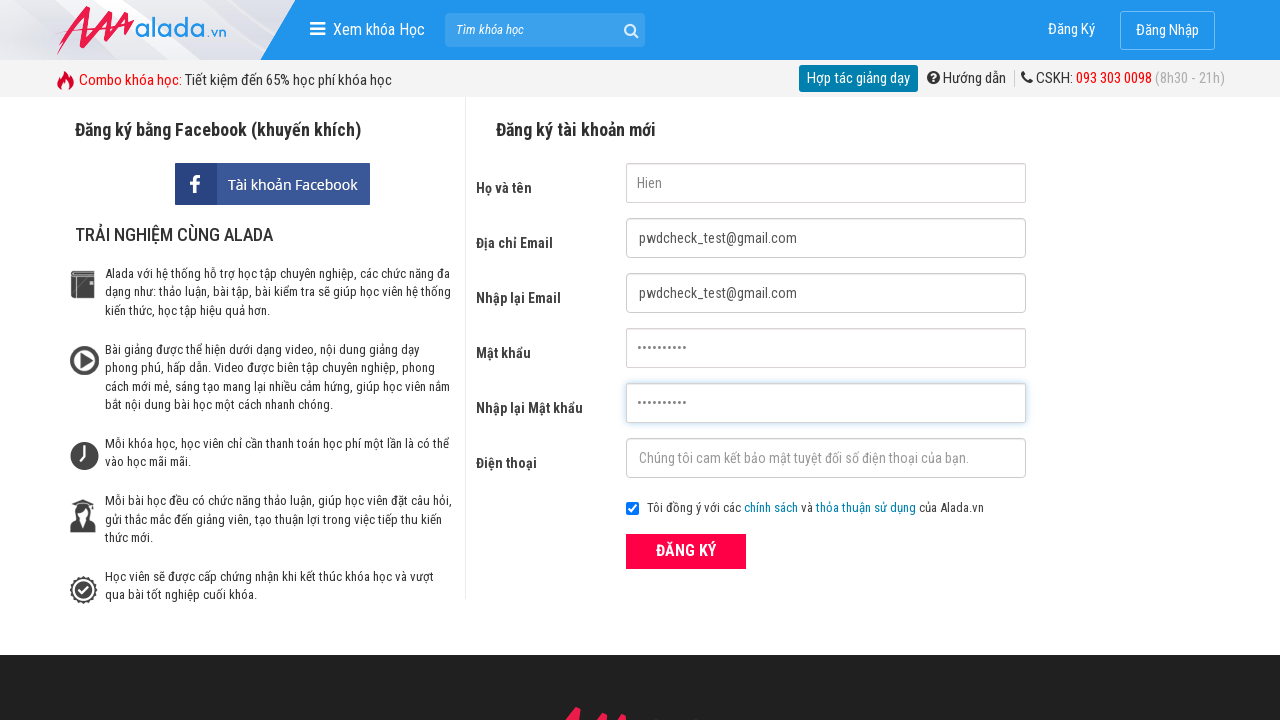

Filled phone field with '0336917958' on #txtPhone
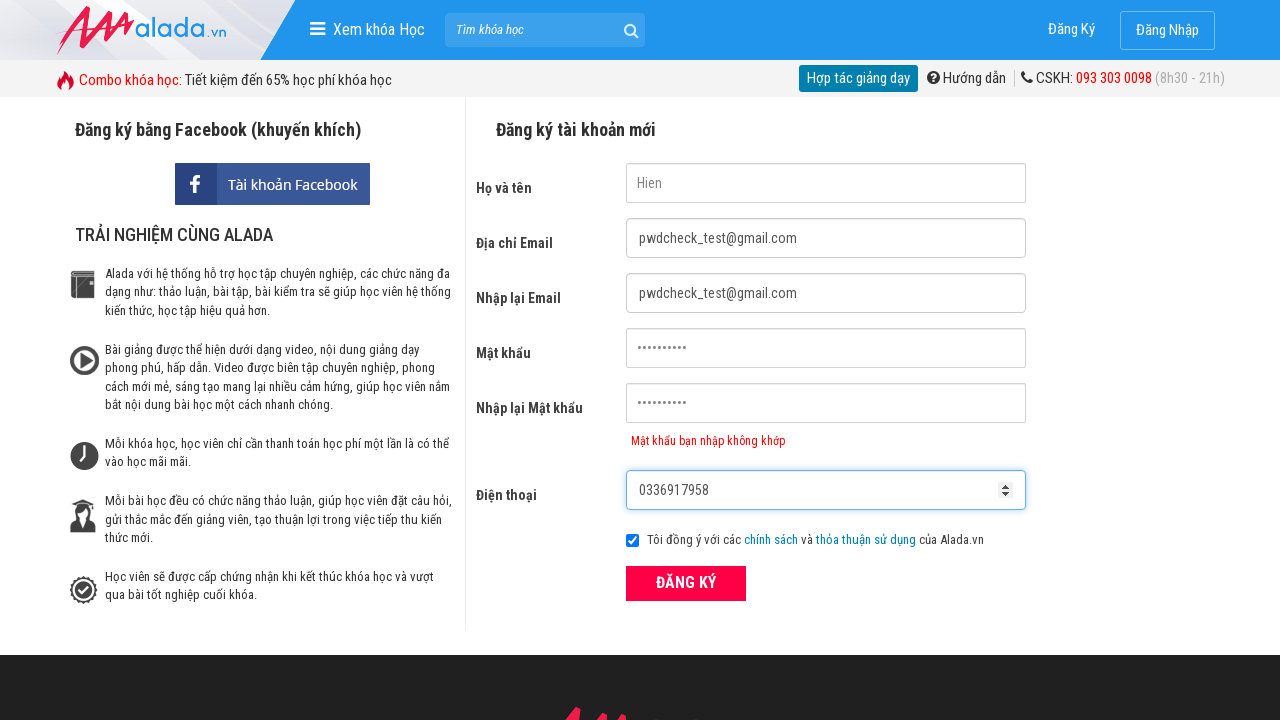

Clicked ĐĂNG KÝ (Register) button to submit form at (686, 583) on xpath=//form[@id='frmLogin']//button[text()='ĐĂNG KÝ']
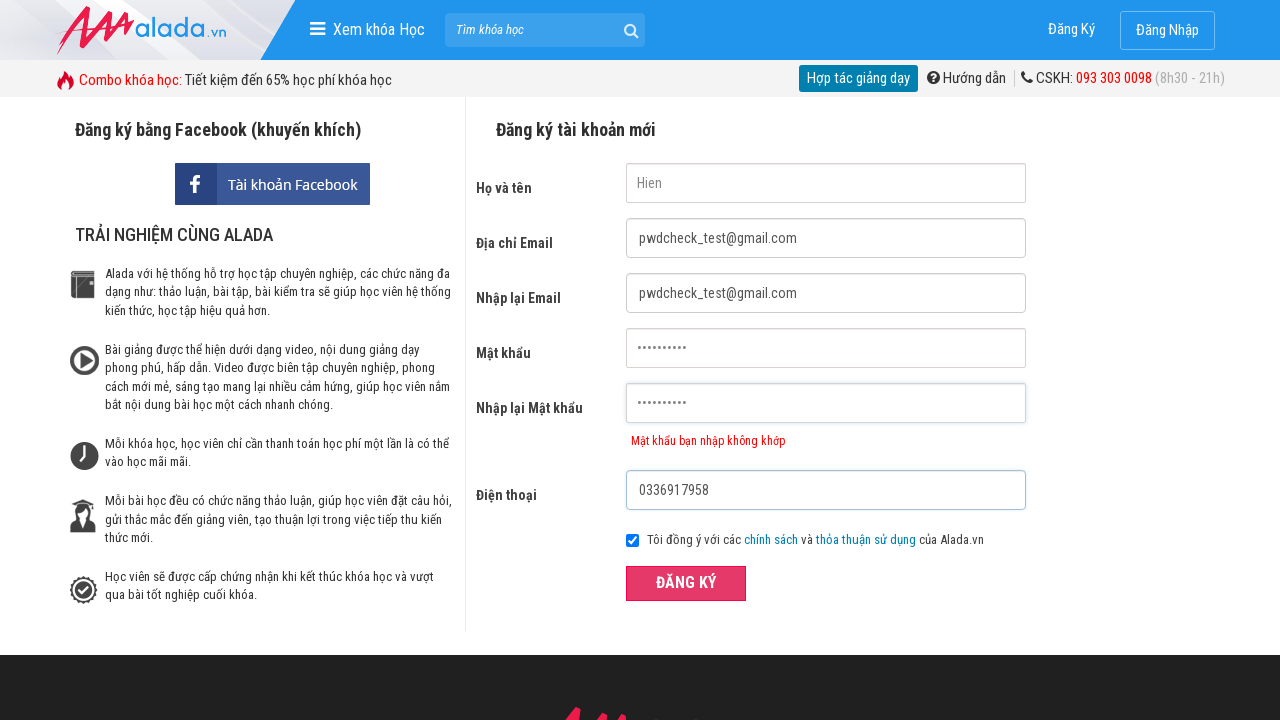

Confirm password error message appeared
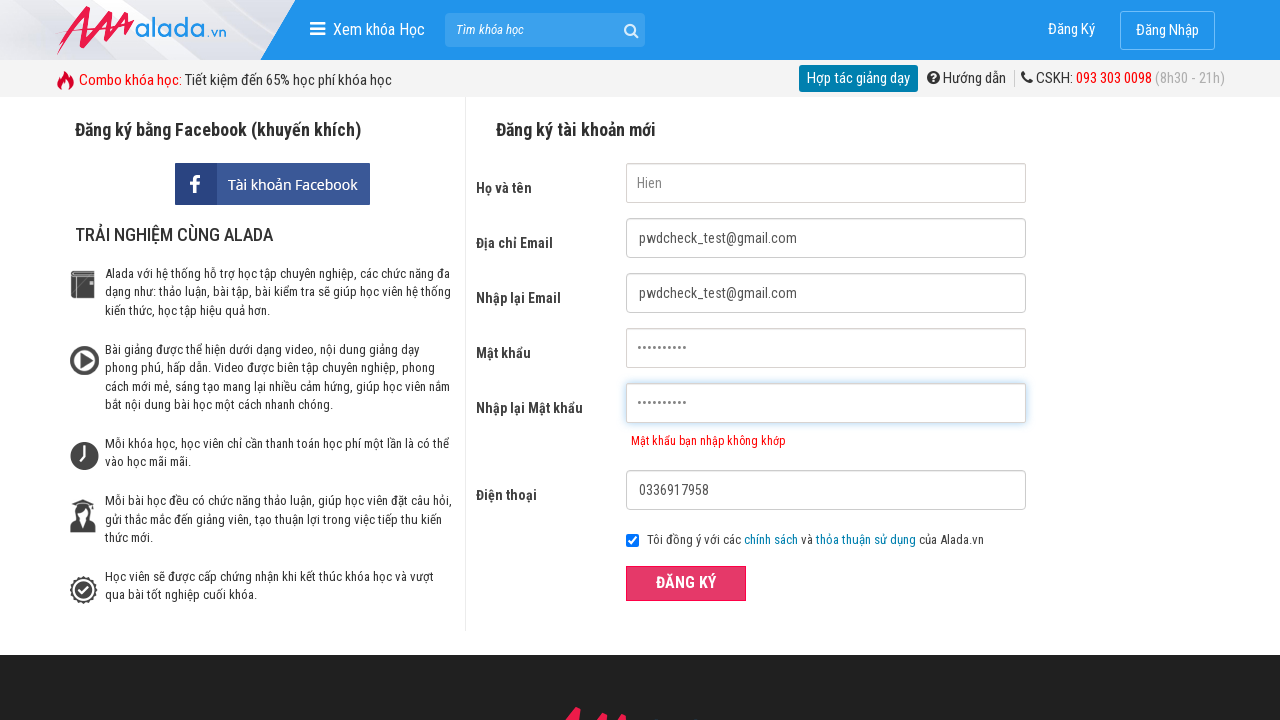

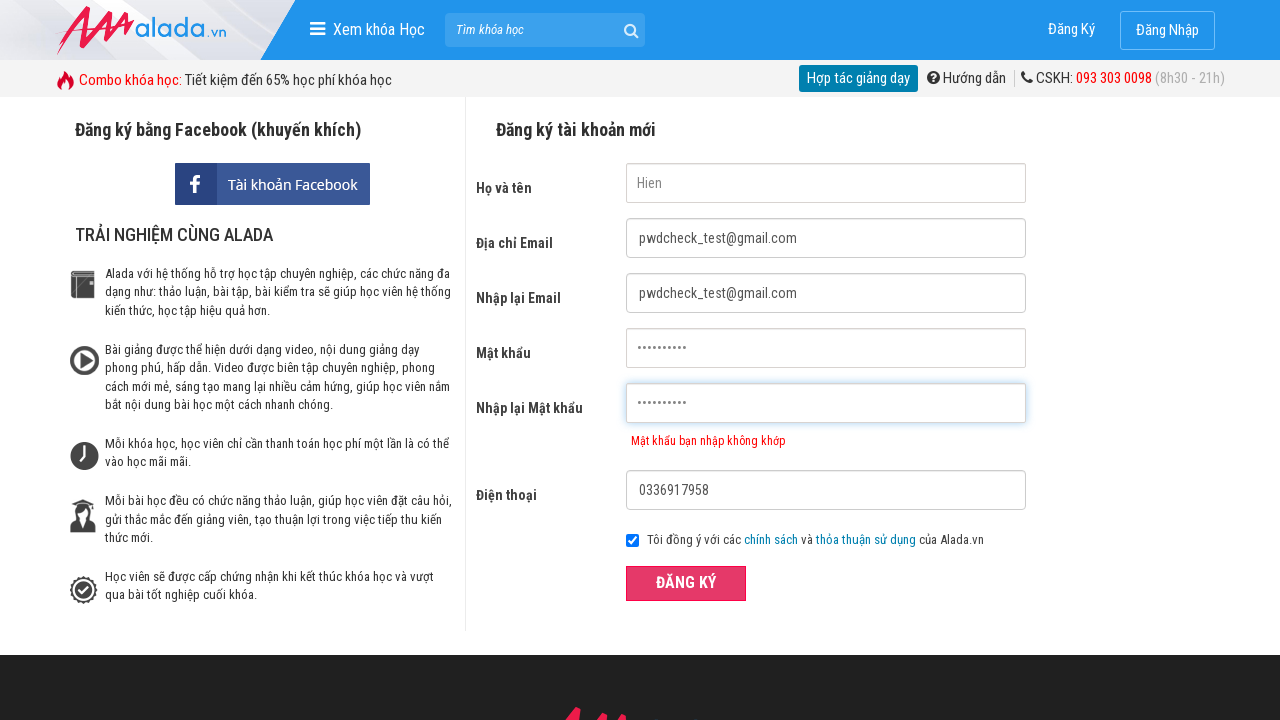